Tests handling of dynamic and static dropdowns on a flight booking practice page by selecting passenger counts and currency options

Starting URL: https://rahulshettyacademy.com/dropdownsPractise/

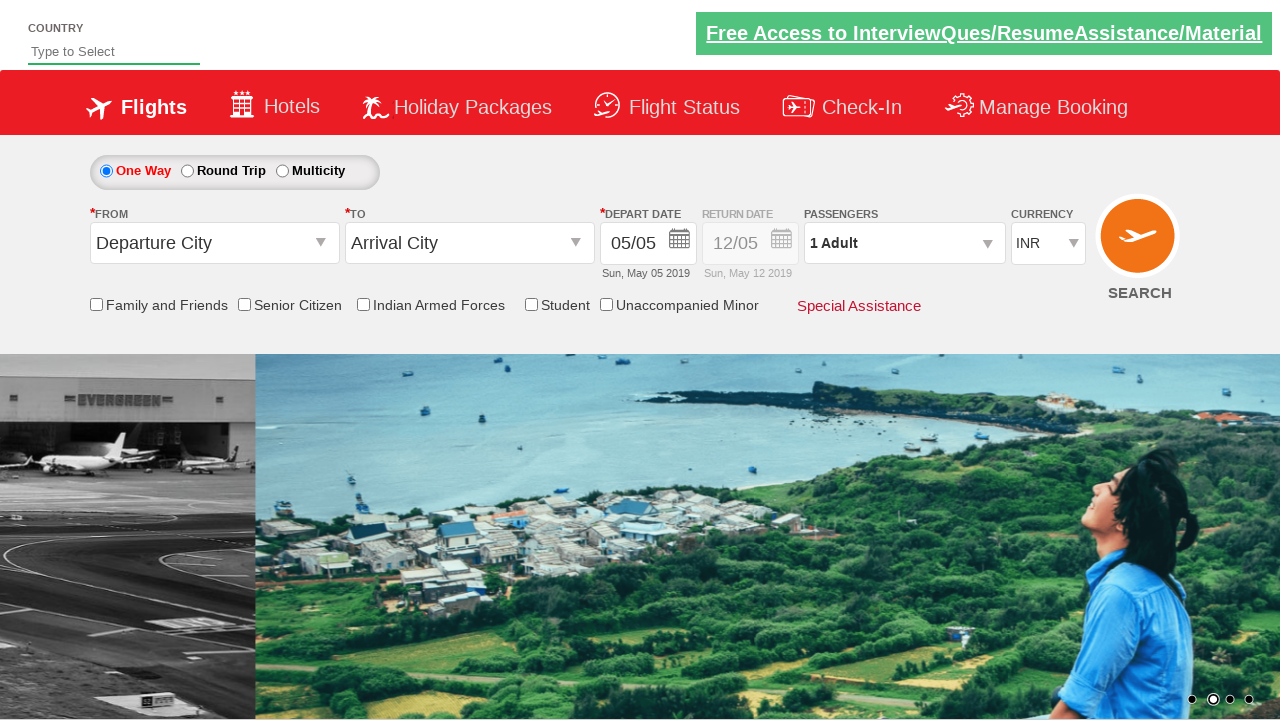

Clicked on passenger info dropdown to open it at (904, 243) on #divpaxinfo
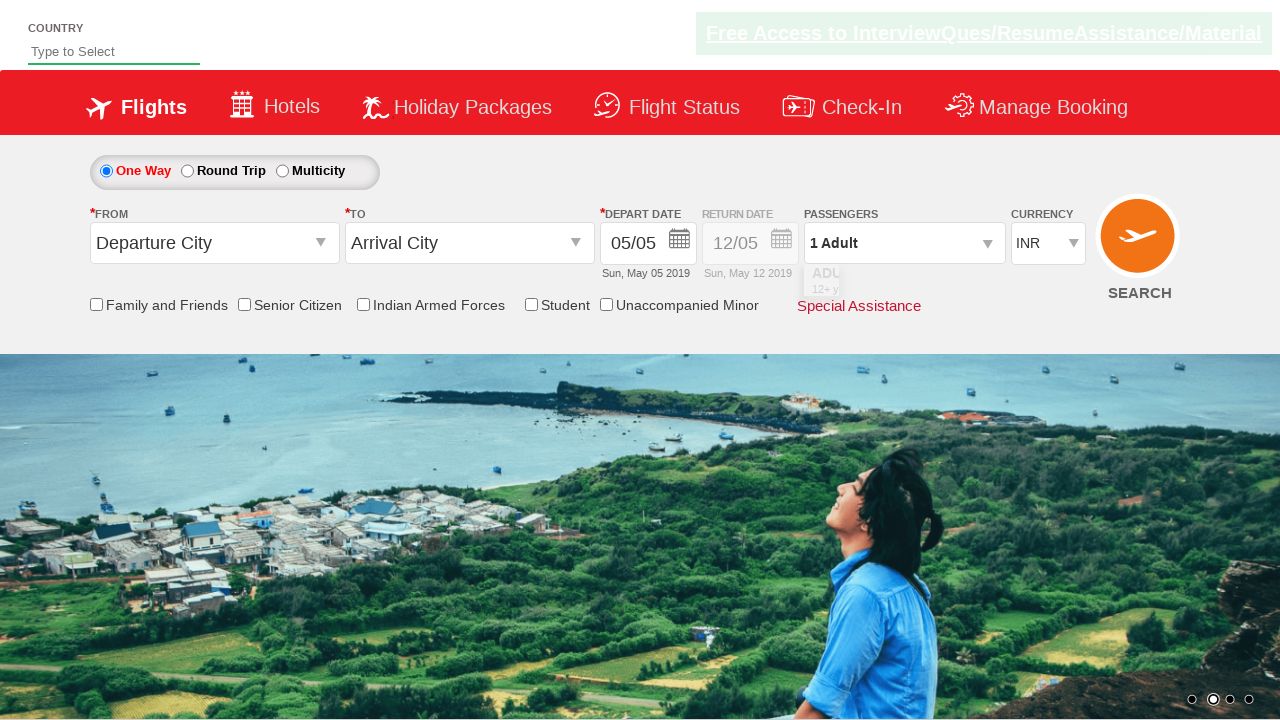

Incremented adult count to 2 at (982, 288) on #hrefIncAdt
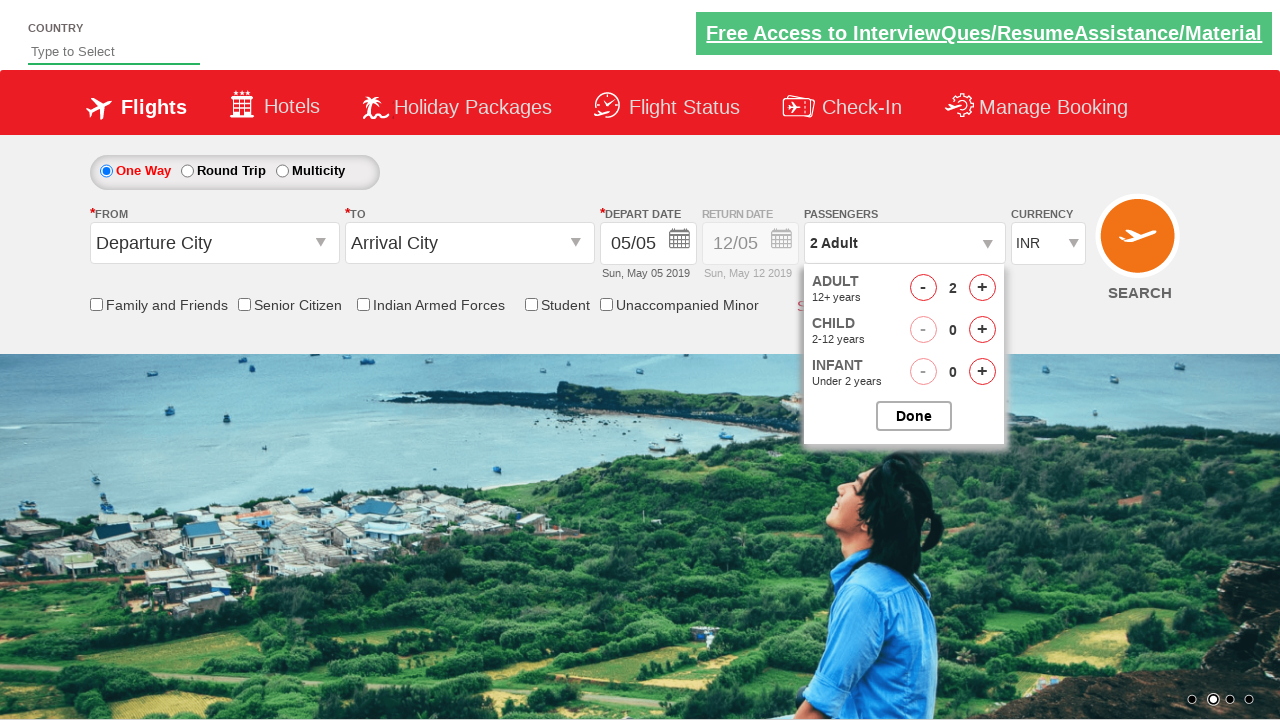

Incremented child count (first click) at (982, 330) on #hrefIncChd
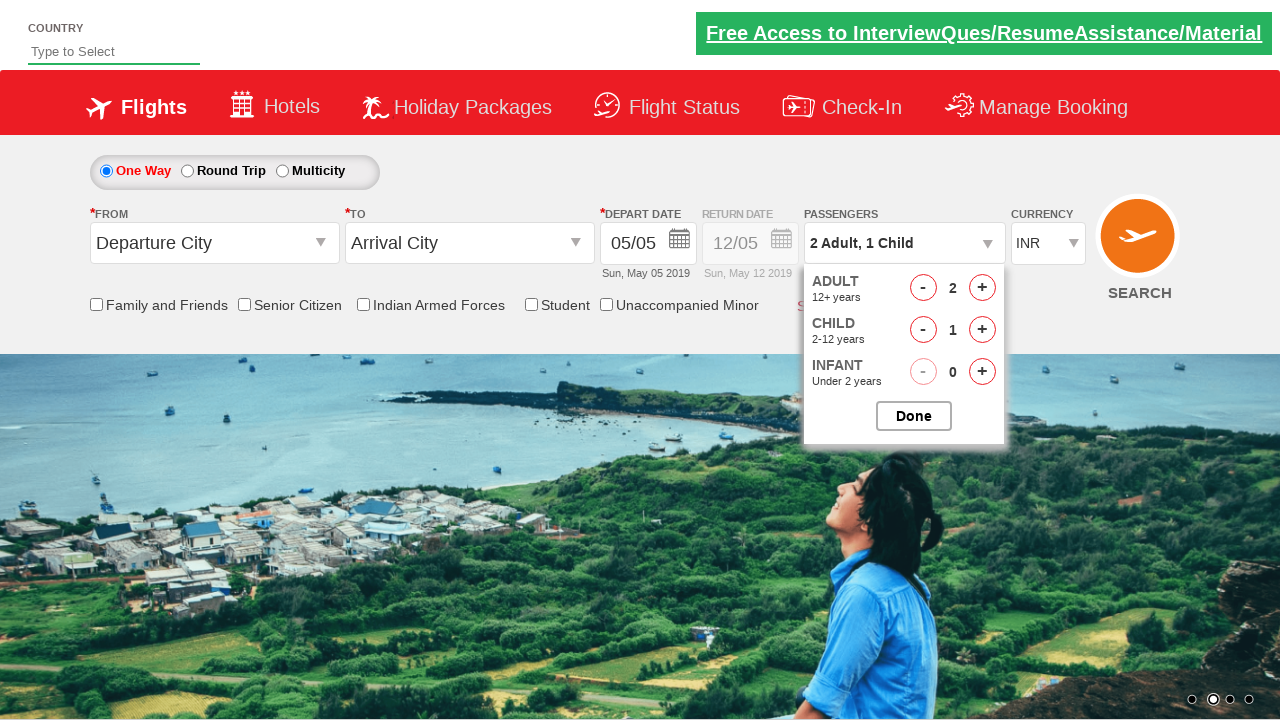

Incremented child count (second click, total 2 children) at (982, 330) on #hrefIncChd
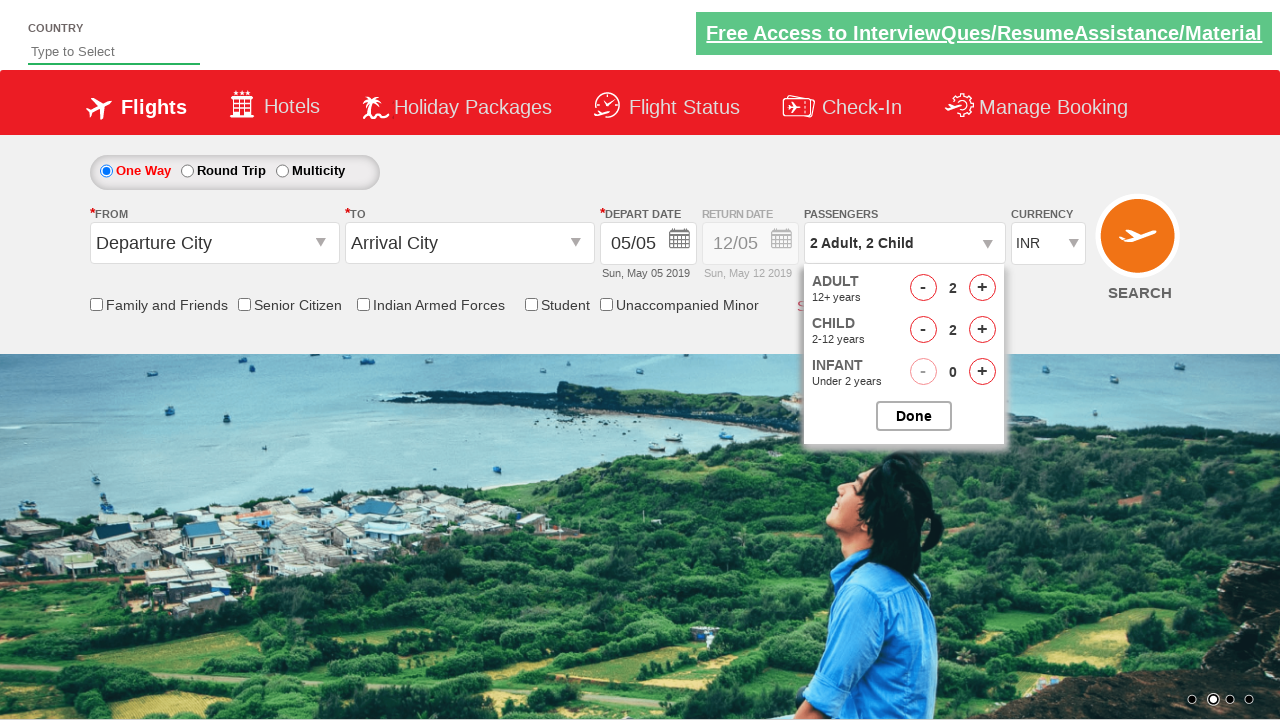

Incremented infant count (first click) at (982, 372) on #hrefIncInf
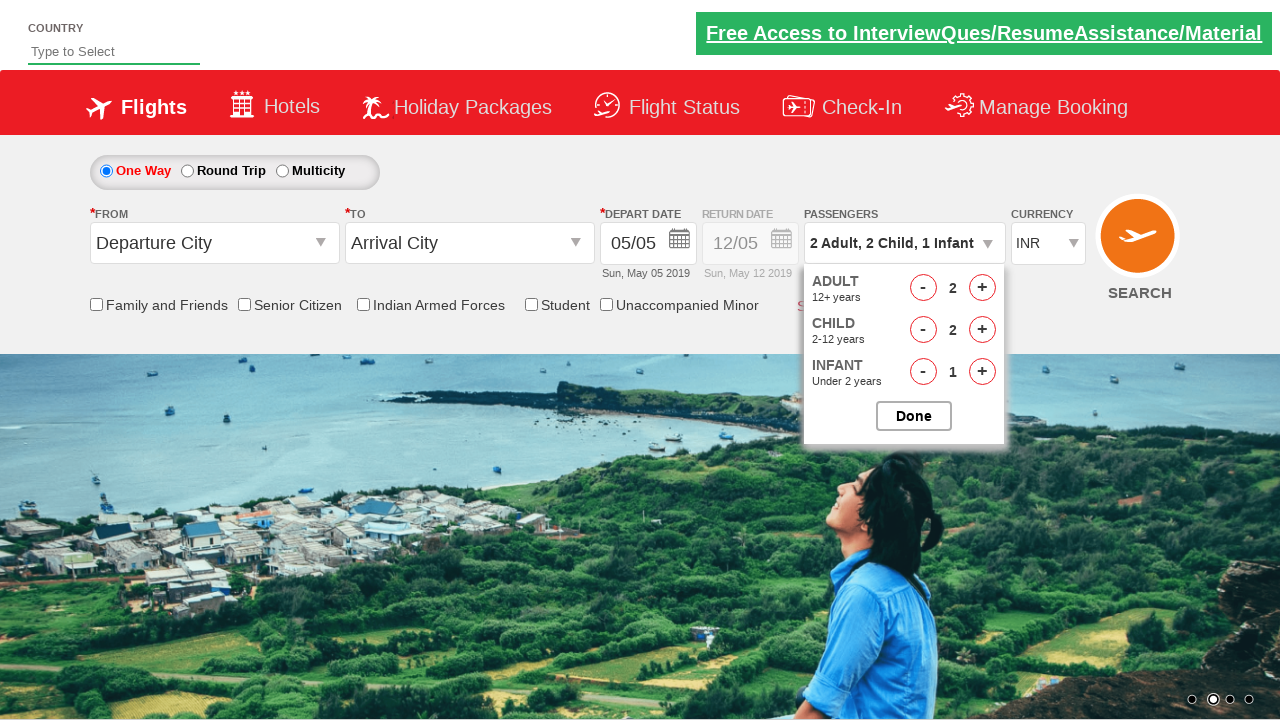

Incremented infant count (second click, total 2 infants) at (982, 372) on #hrefIncInf
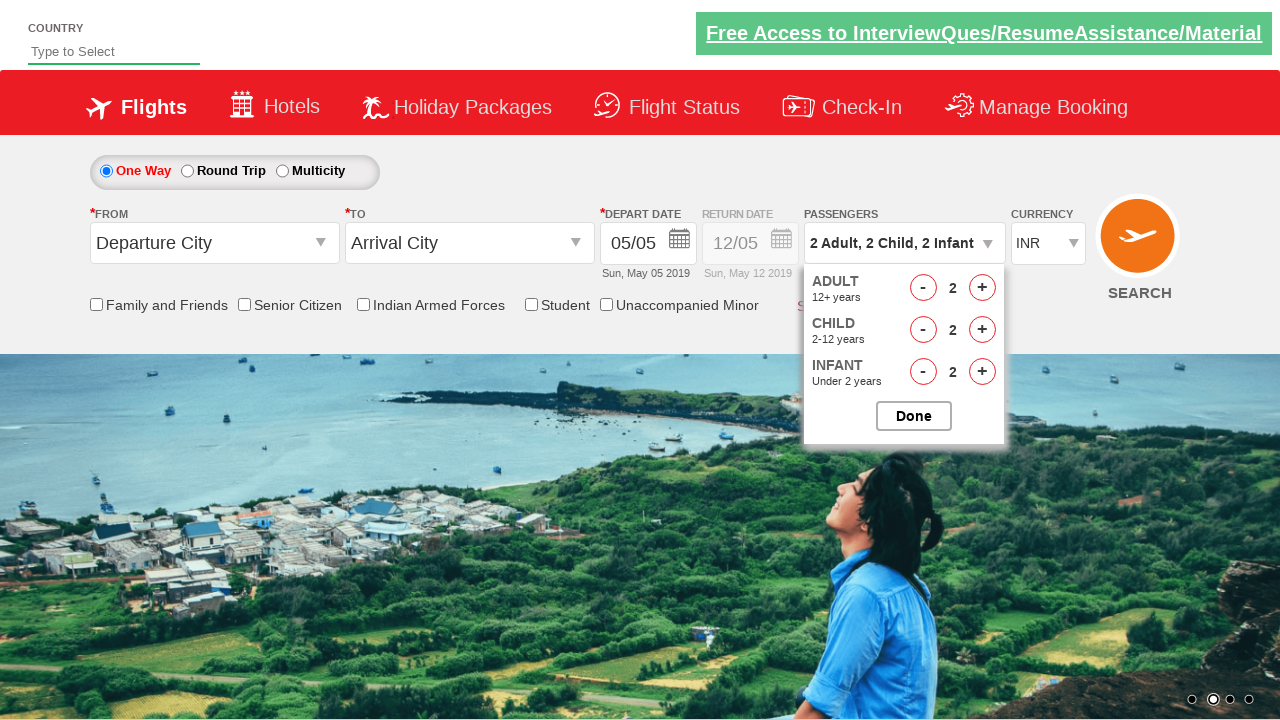

Closed the passenger dropdown at (914, 416) on #btnclosepaxoption
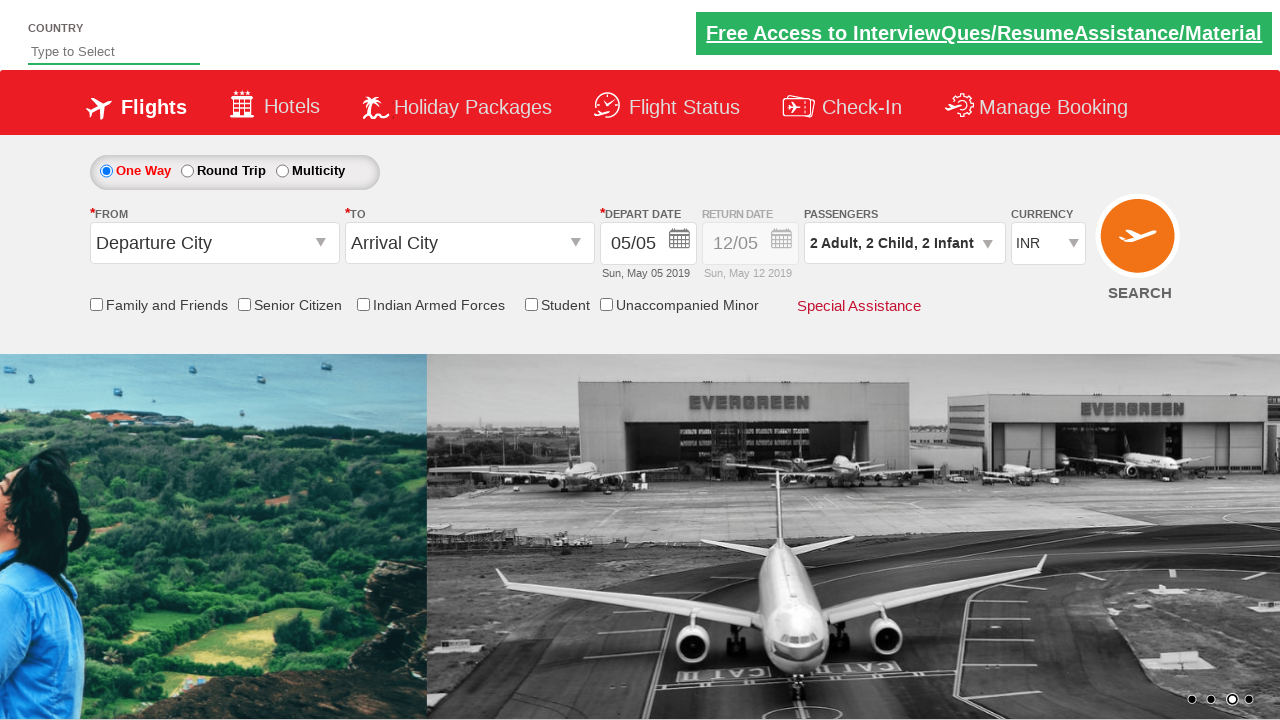

Selected currency by index 3 (4th option) on #ctl00_mainContent_DropDownListCurrency
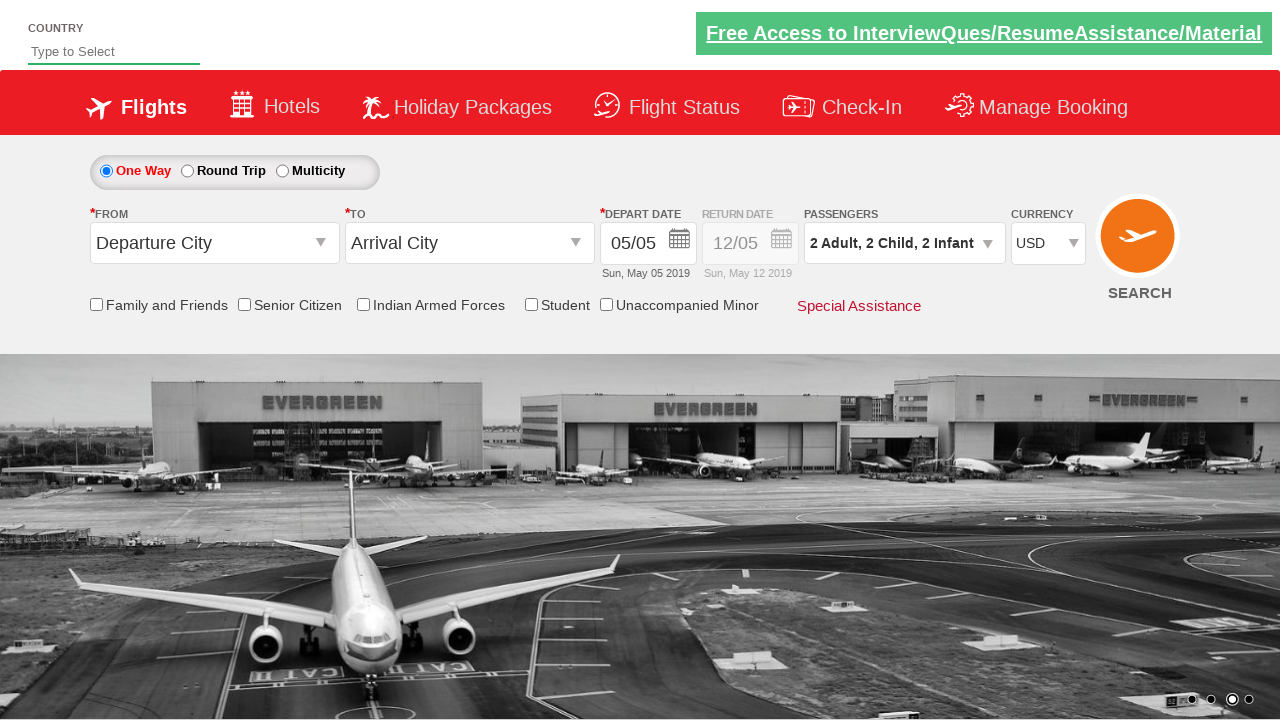

Selected currency 'AED' by visible text on #ctl00_mainContent_DropDownListCurrency
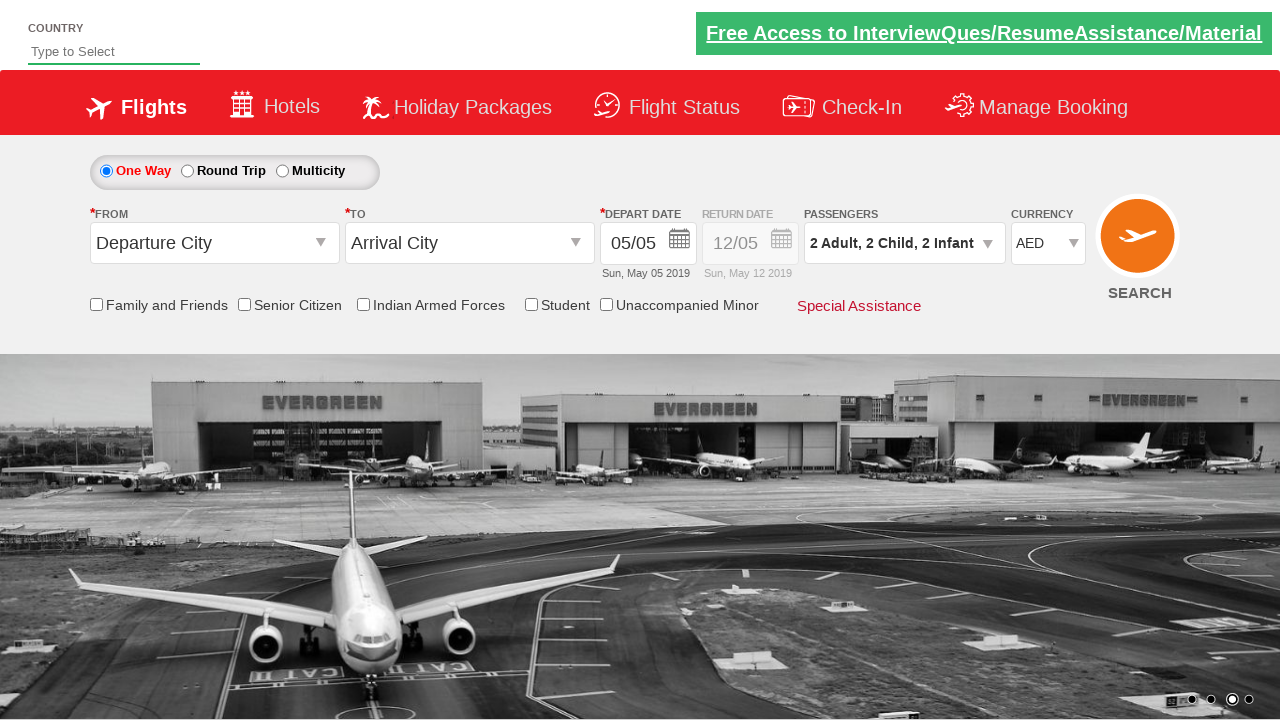

Selected currency 'INR' by value on #ctl00_mainContent_DropDownListCurrency
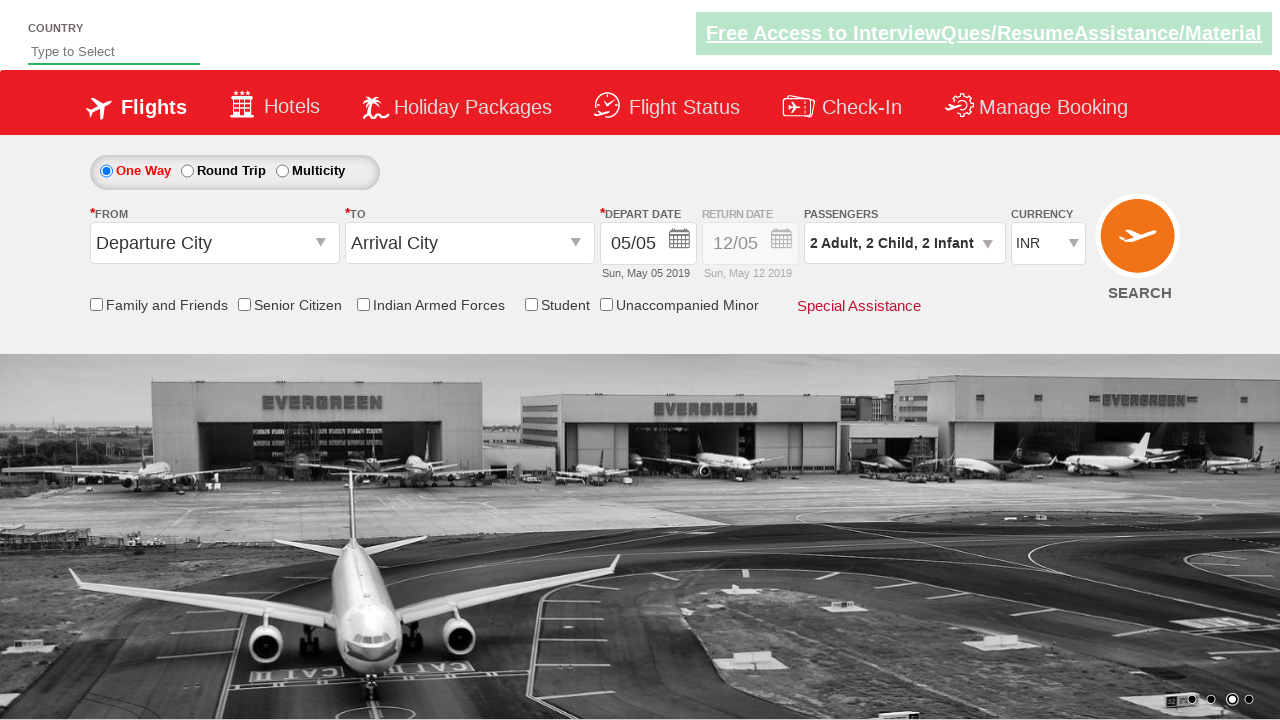

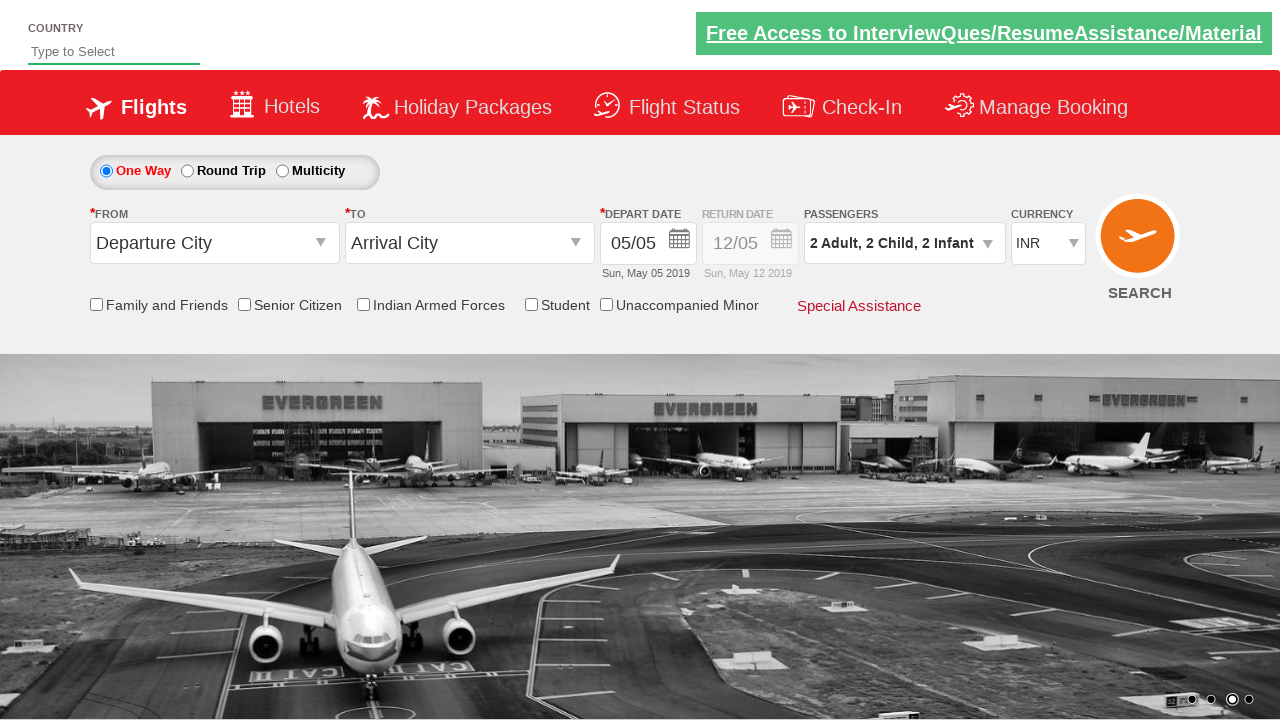